Tests a student portal by entering a student name in a bootbox dialog, clicking OK, and then interacting with the page using keyboard navigation (likely for media stream permissions).

Starting URL: https://live.monetanalytics.com/stu_proc/student.html#

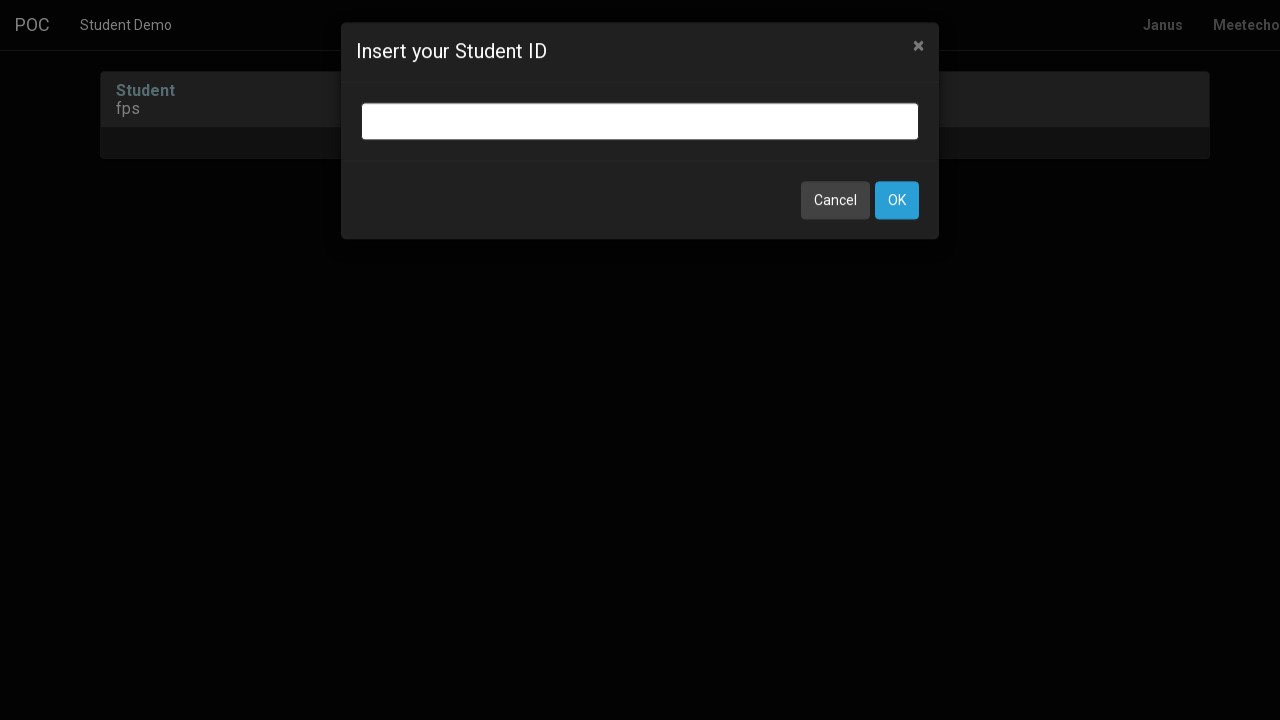

Entered student name 'Student-12' in bootbox dialog on input.bootbox-input.bootbox-input-text.form-control
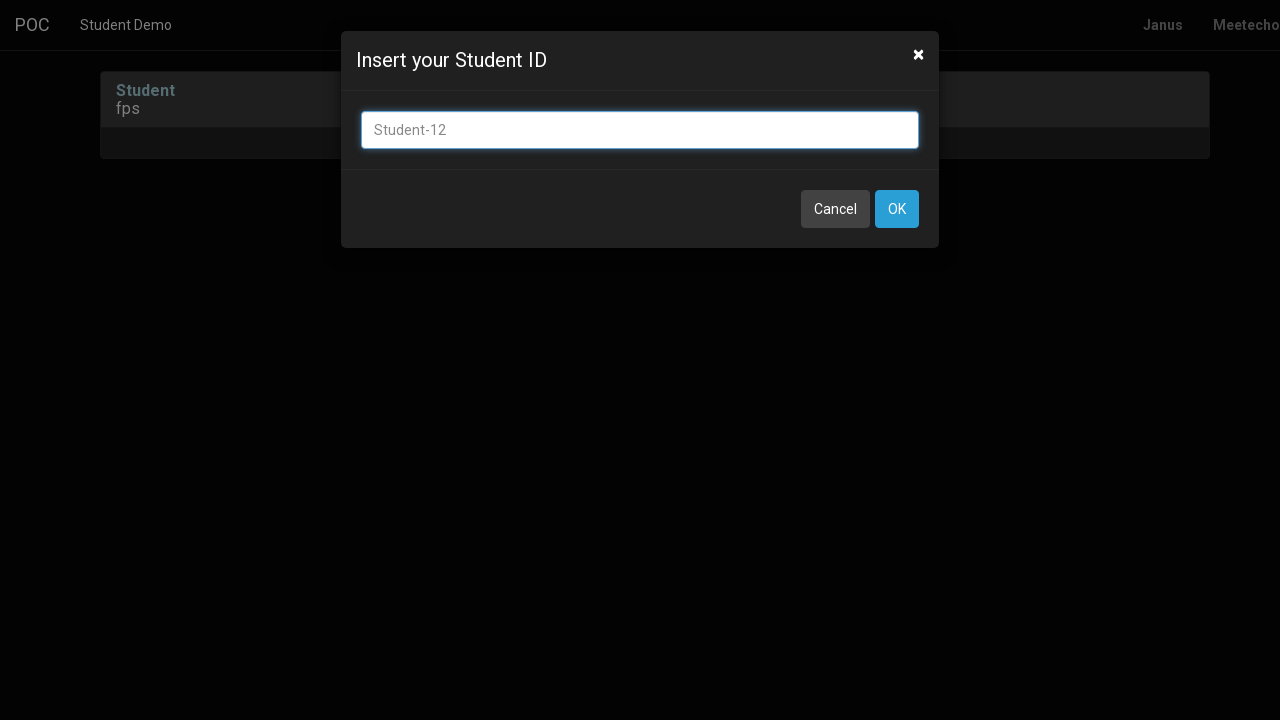

Clicked OK button to submit student name at (897, 209) on button:has-text('OK')
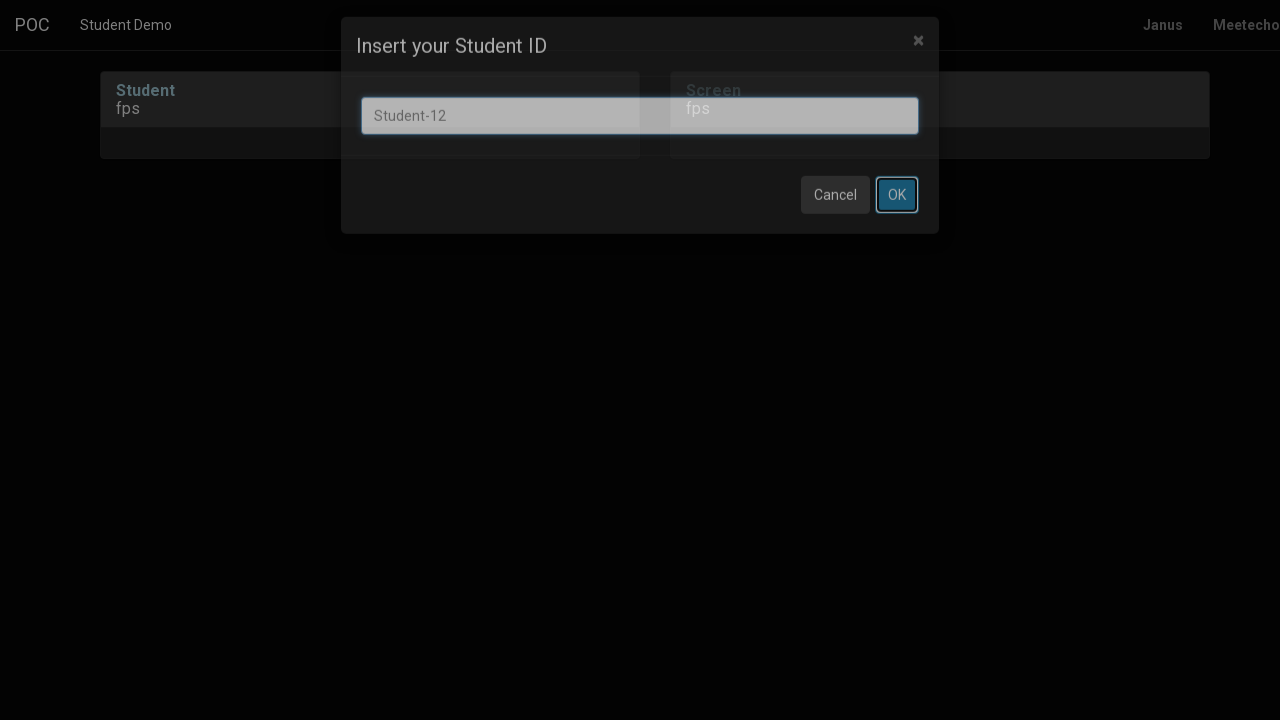

Waited 8 seconds for page to process
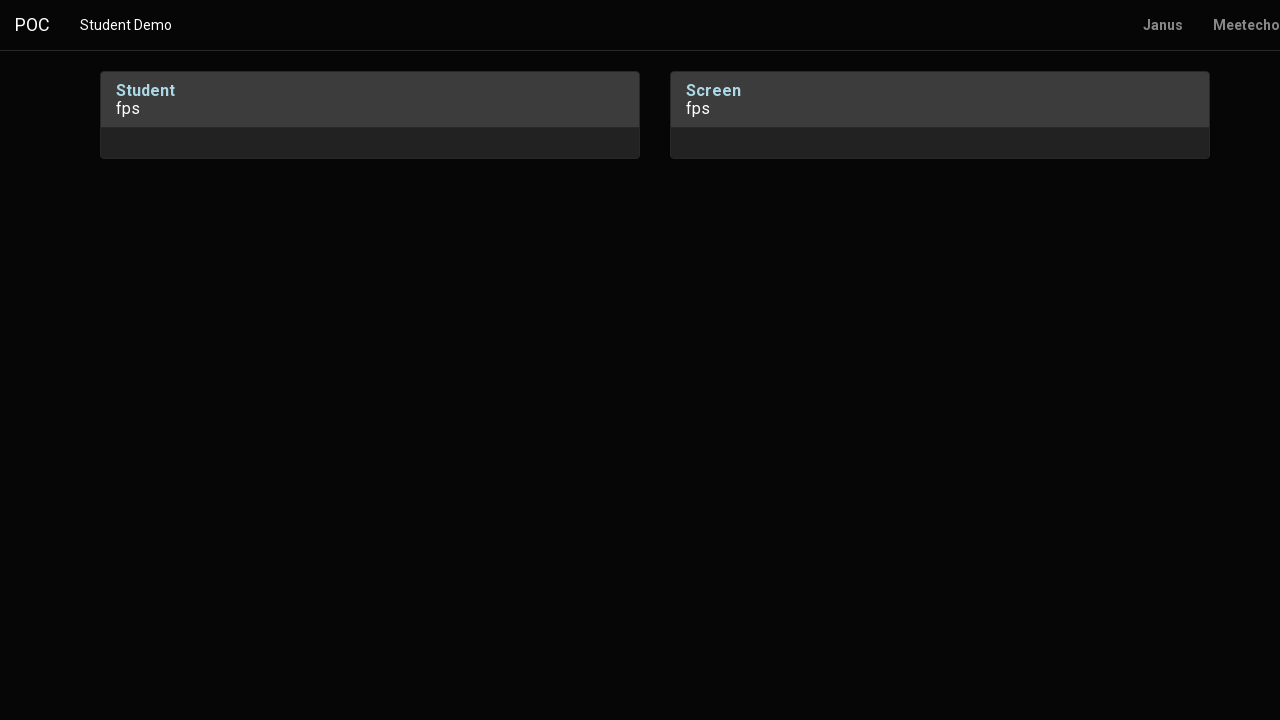

Pressed Tab key for keyboard navigation
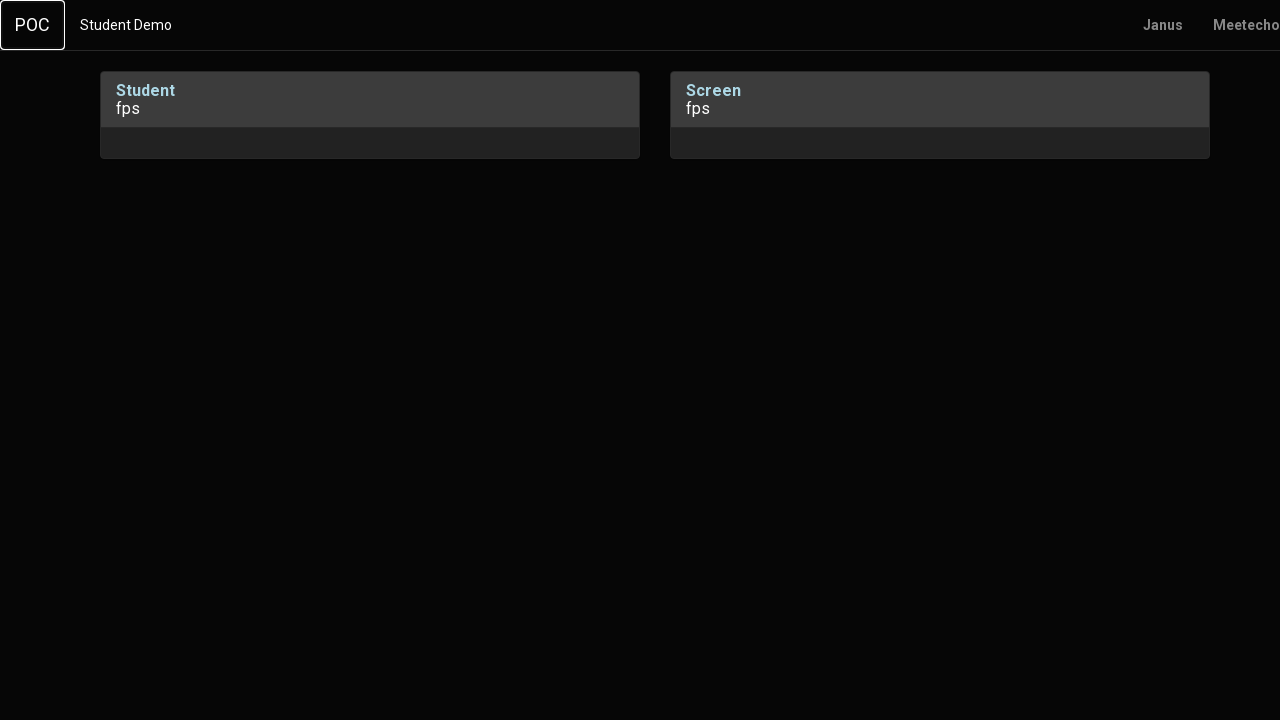

Waited 1 second after Tab press
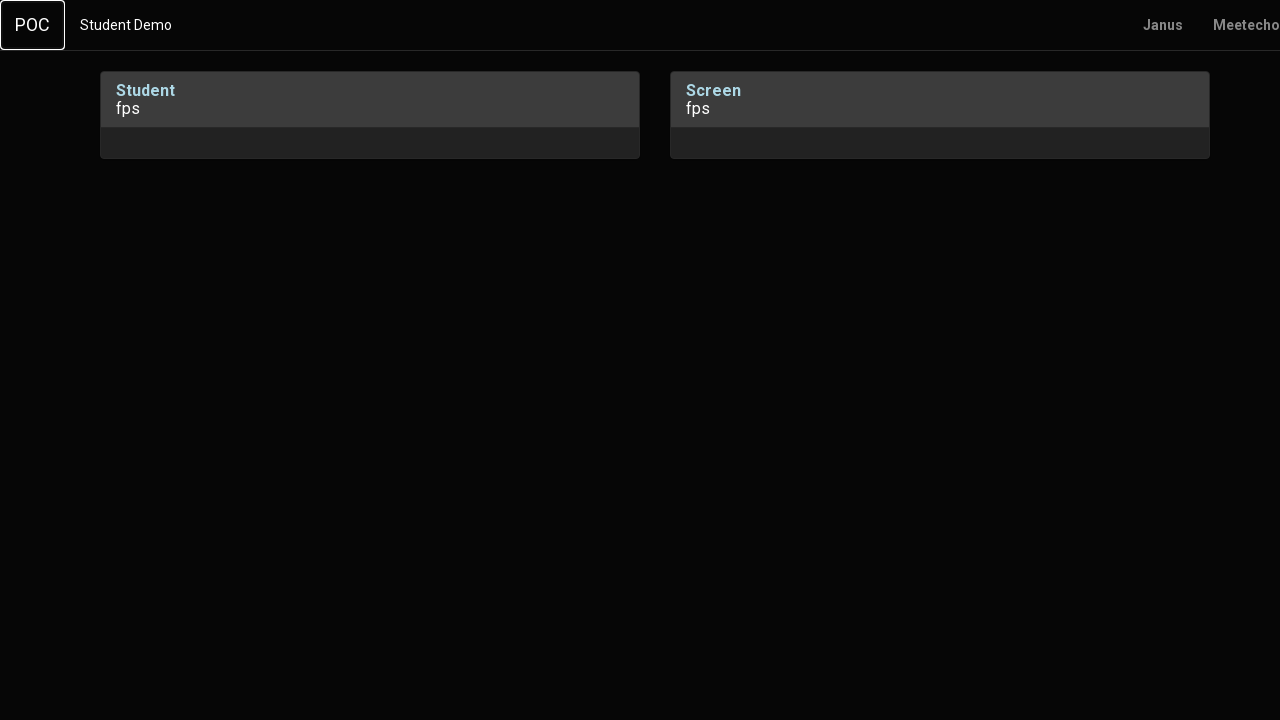

Pressed Enter key
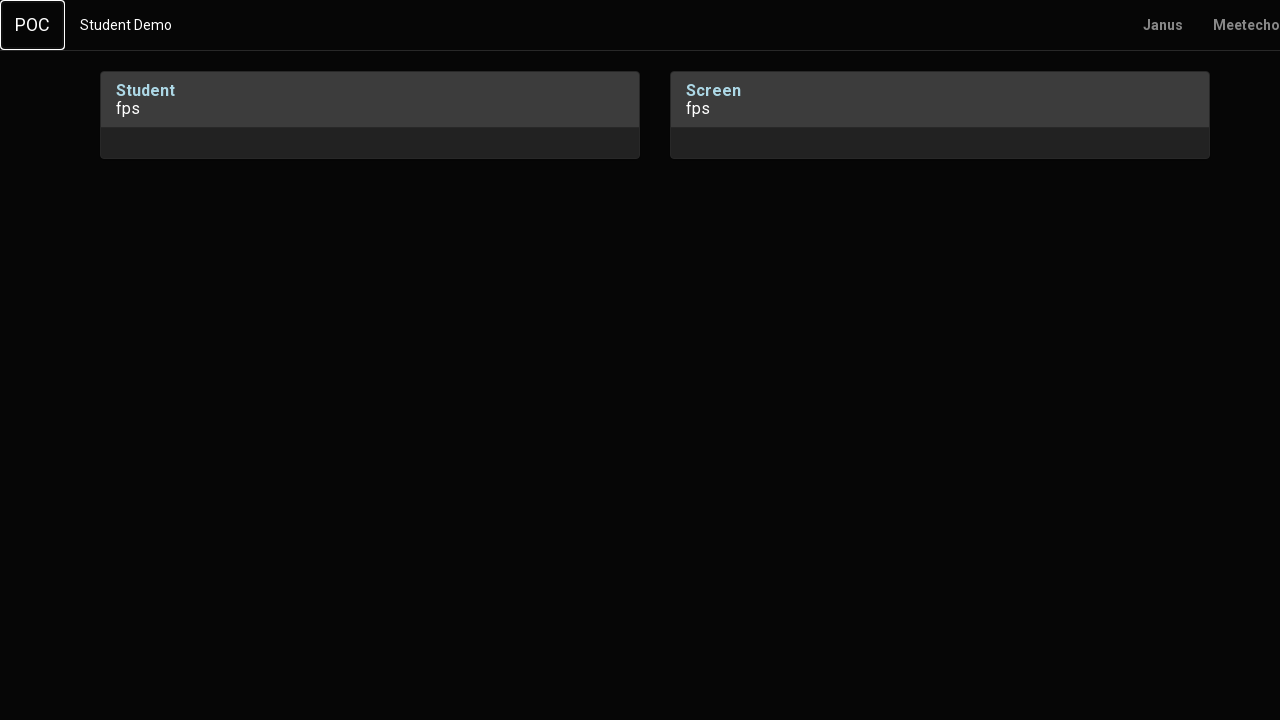

Waited 2 seconds after Enter press
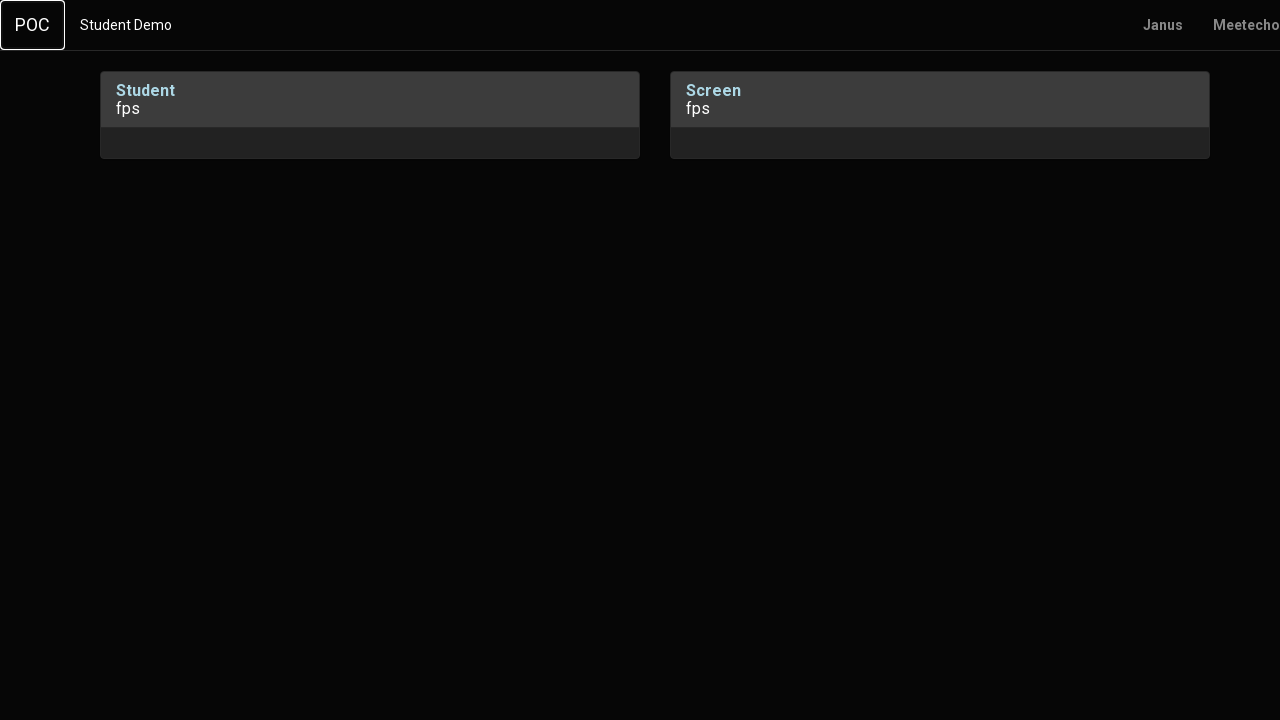

Pressed Tab key for keyboard navigation
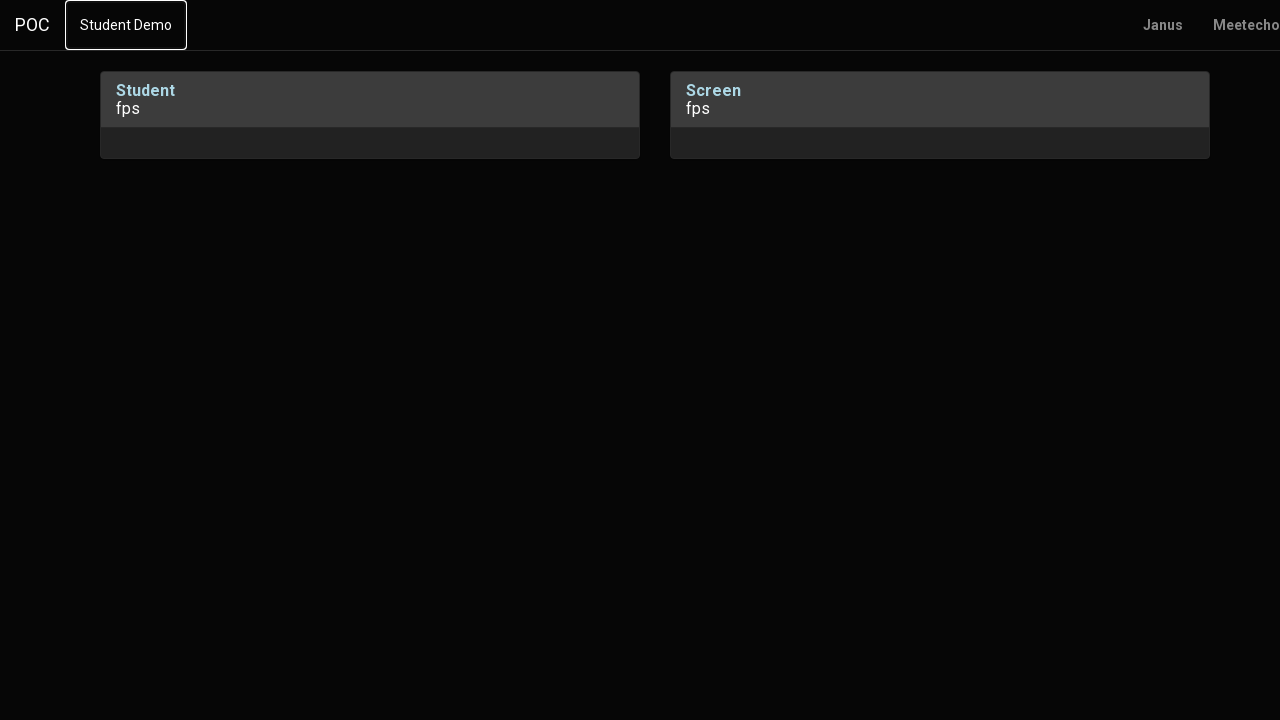

Waited 1 second after Tab press
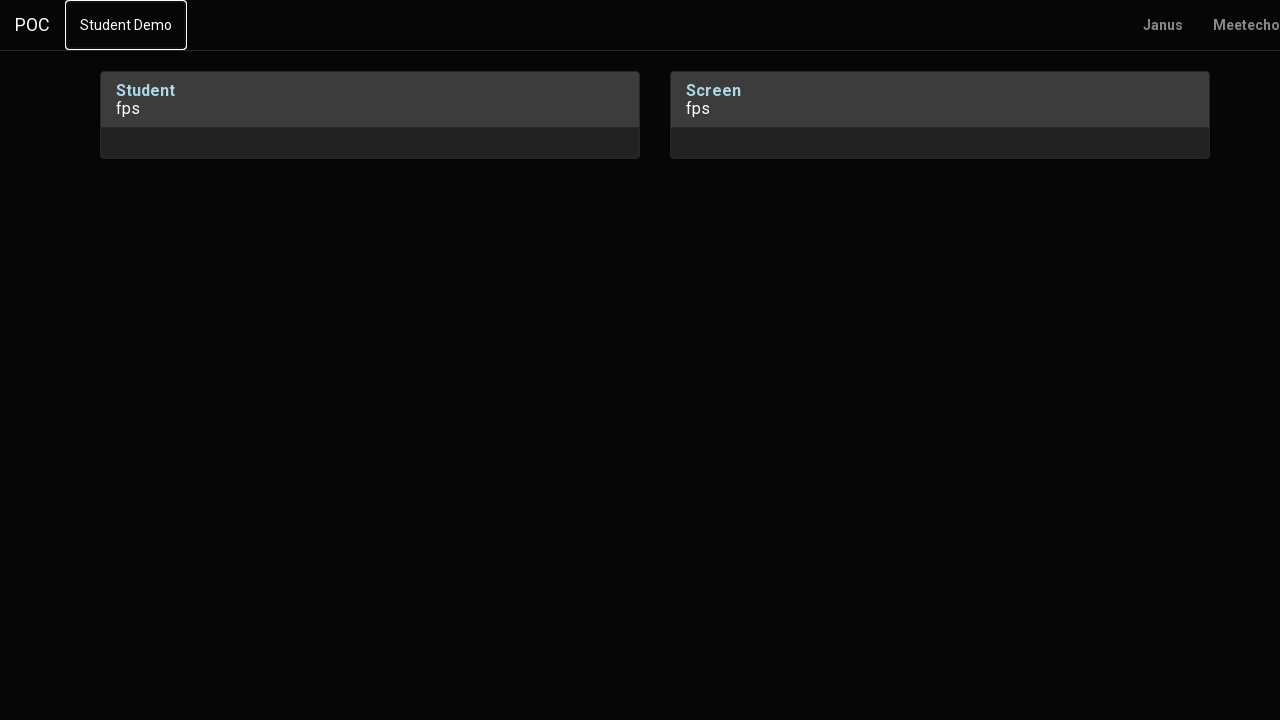

Pressed Tab key again for keyboard navigation
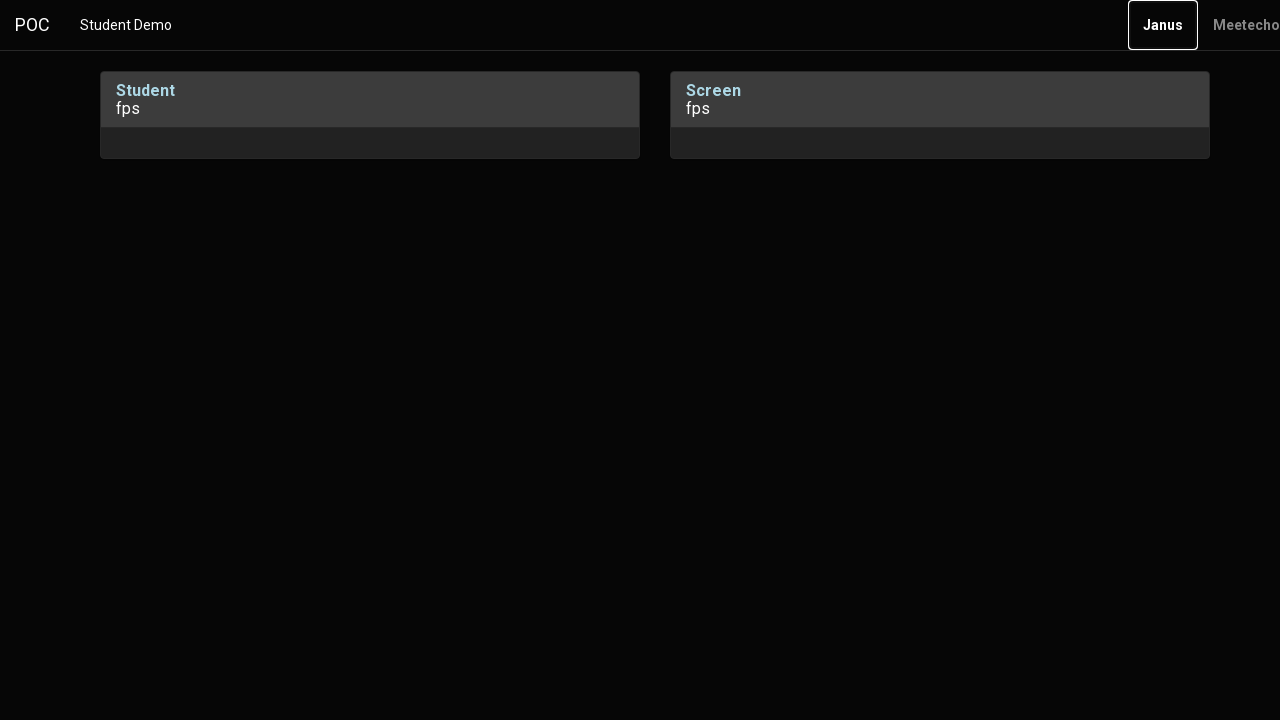

Waited 2 seconds after Tab press
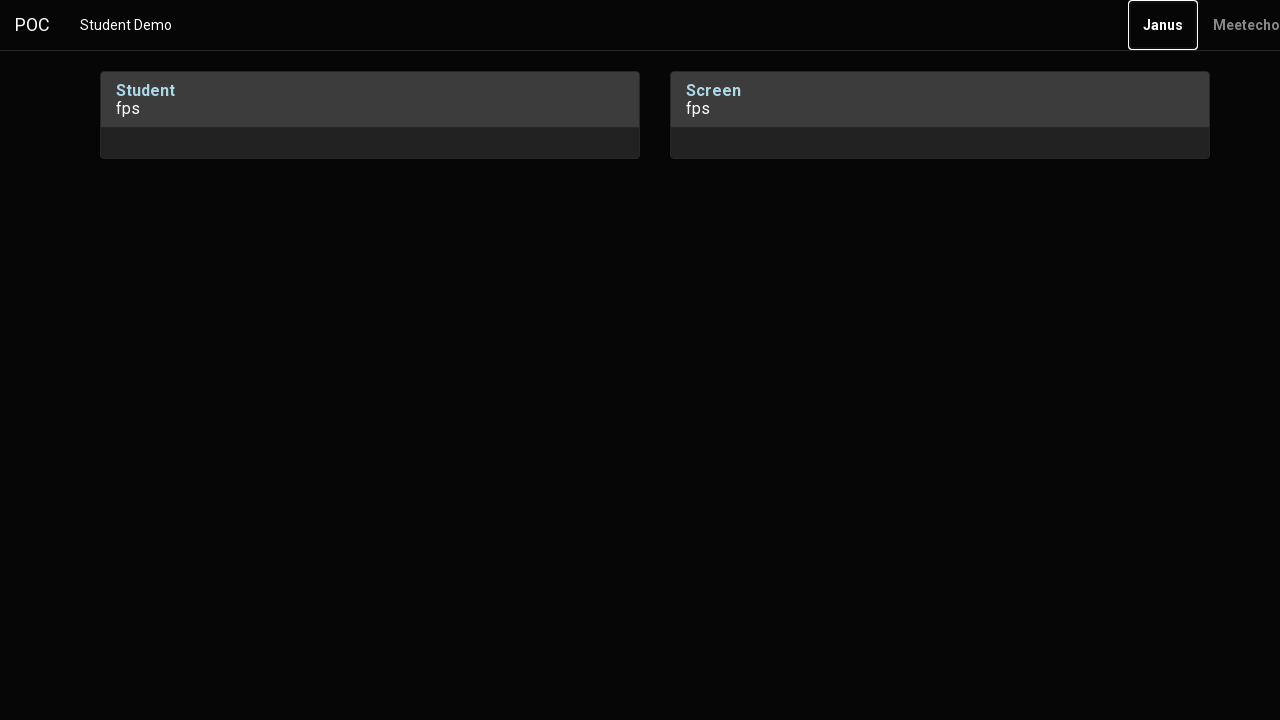

Pressed Enter key to confirm selection
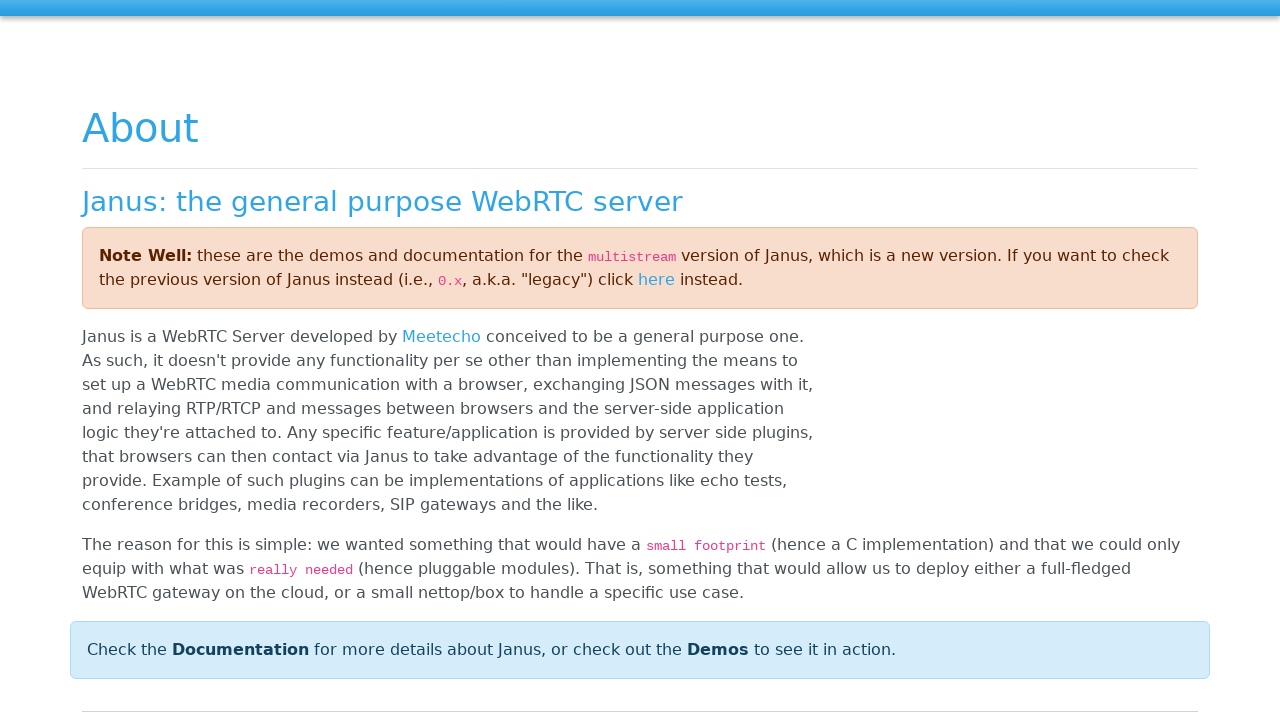

Waited 5 seconds for session to complete
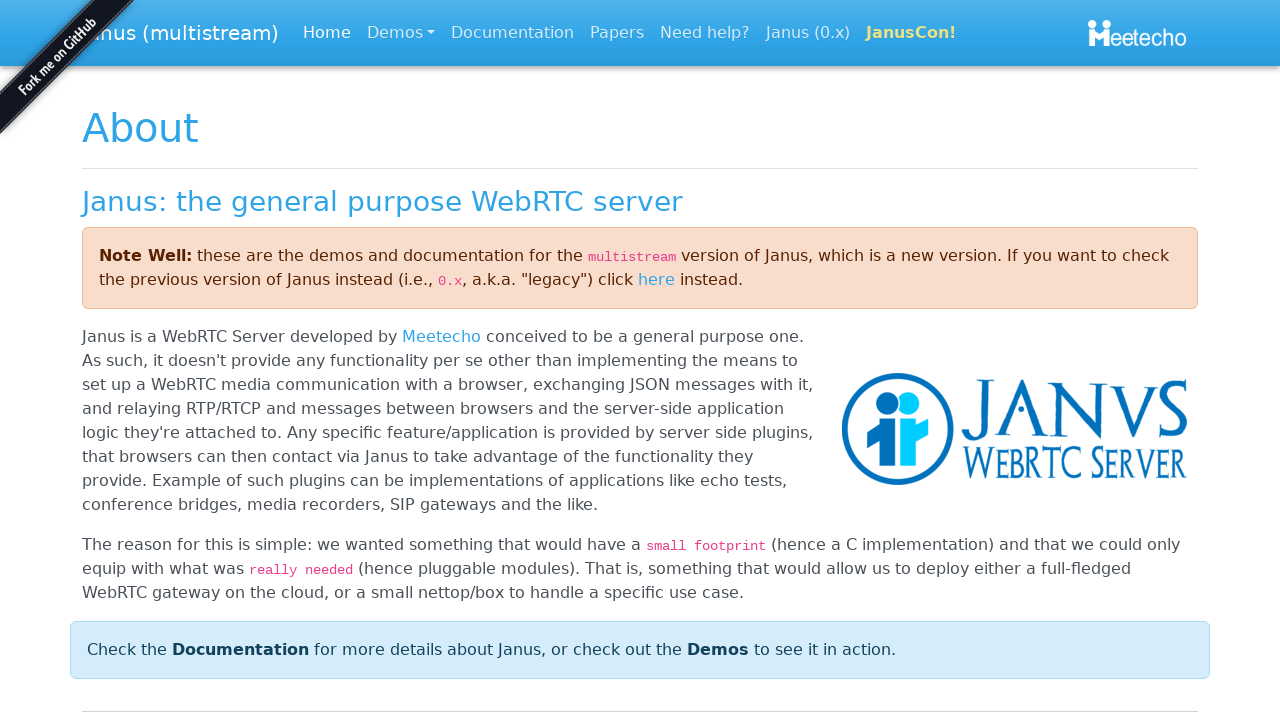

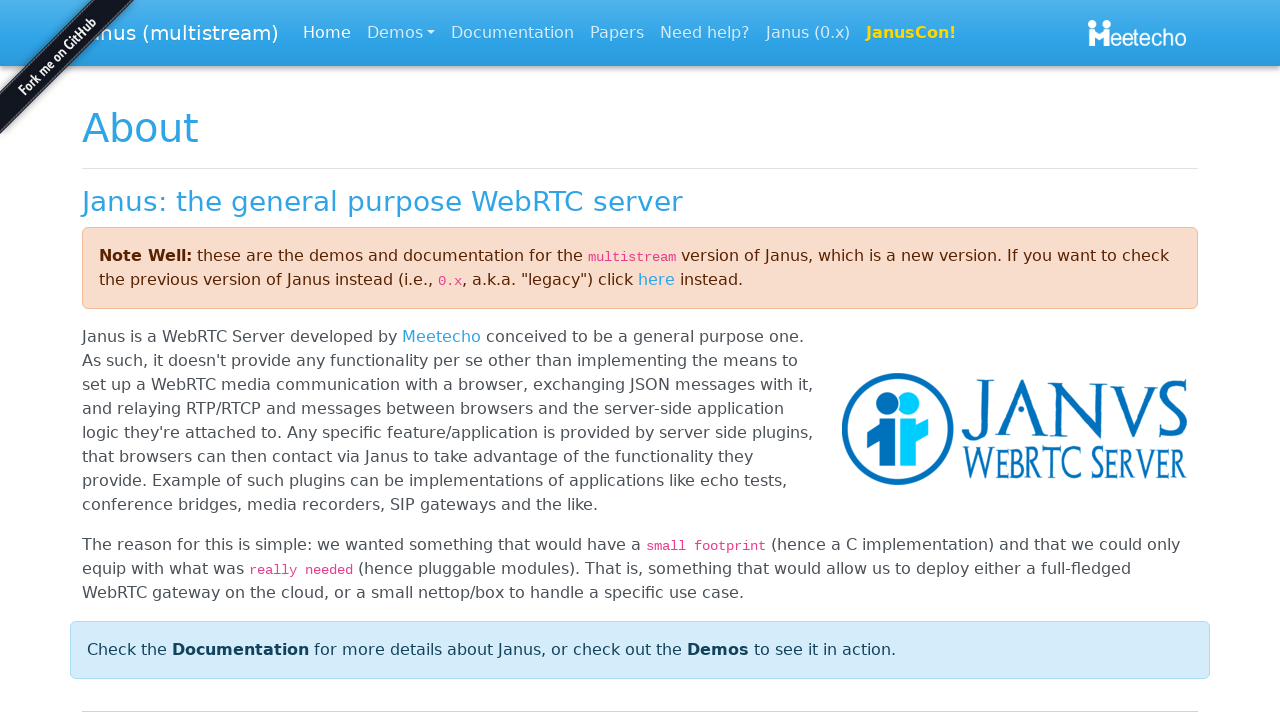